Navigates to Carbon.now.sh with code snippet, clicks the Export button and export menu to download a PNG image of the formatted code.

Starting URL: https://carbon.now.sh/?l=auto&code=console.log(%22Hello%20World%22)

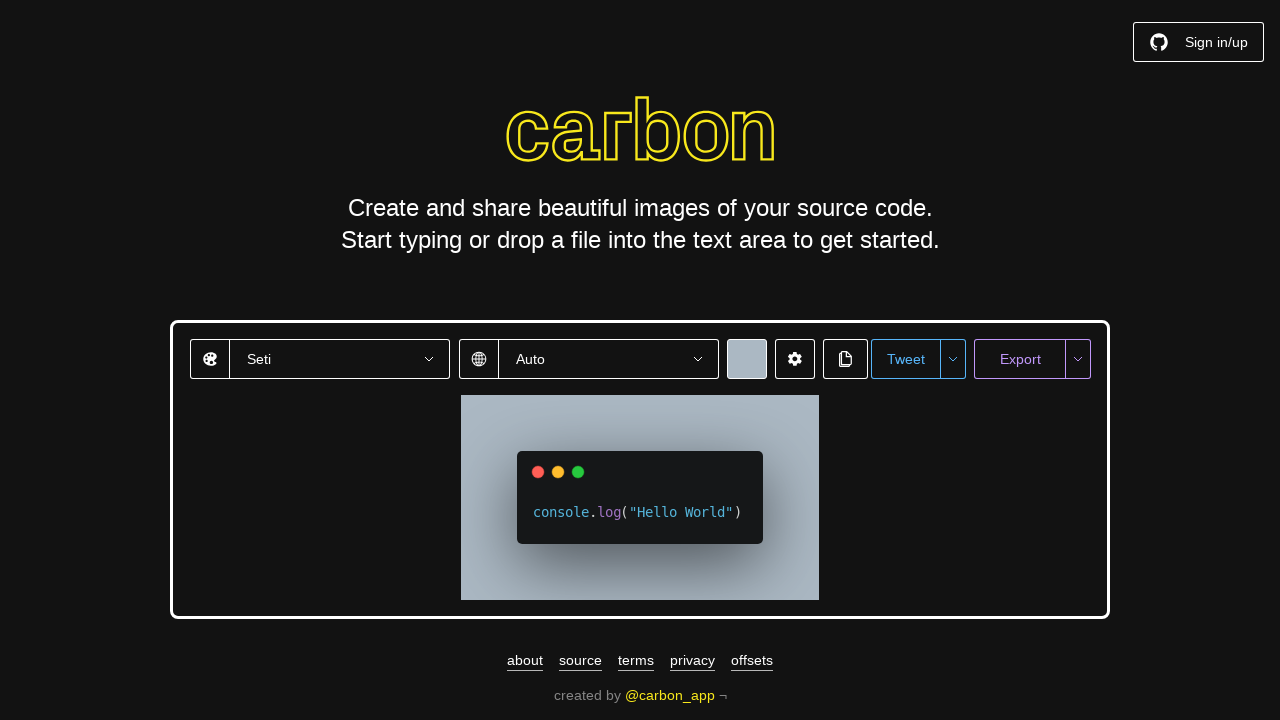

Waited for page to fully load with networkidle state
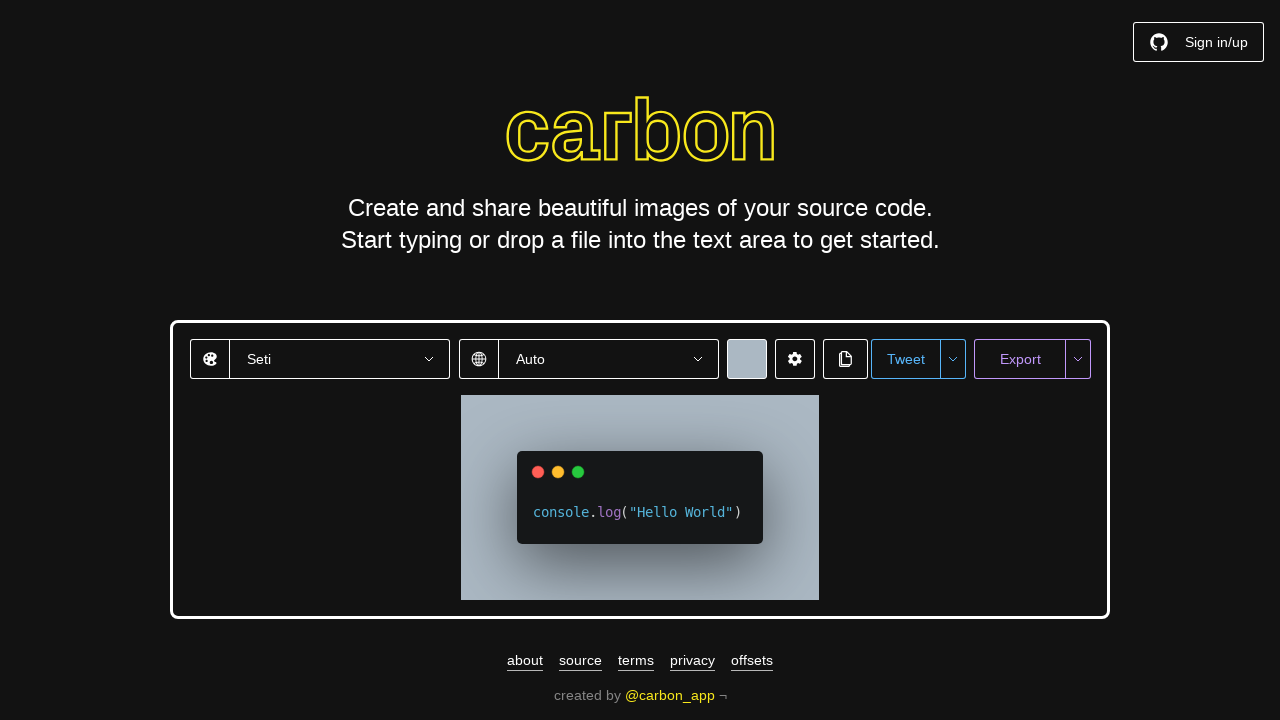

Clicked the Export button at (1020, 359) on xpath=//button[contains(text(),'Export')]
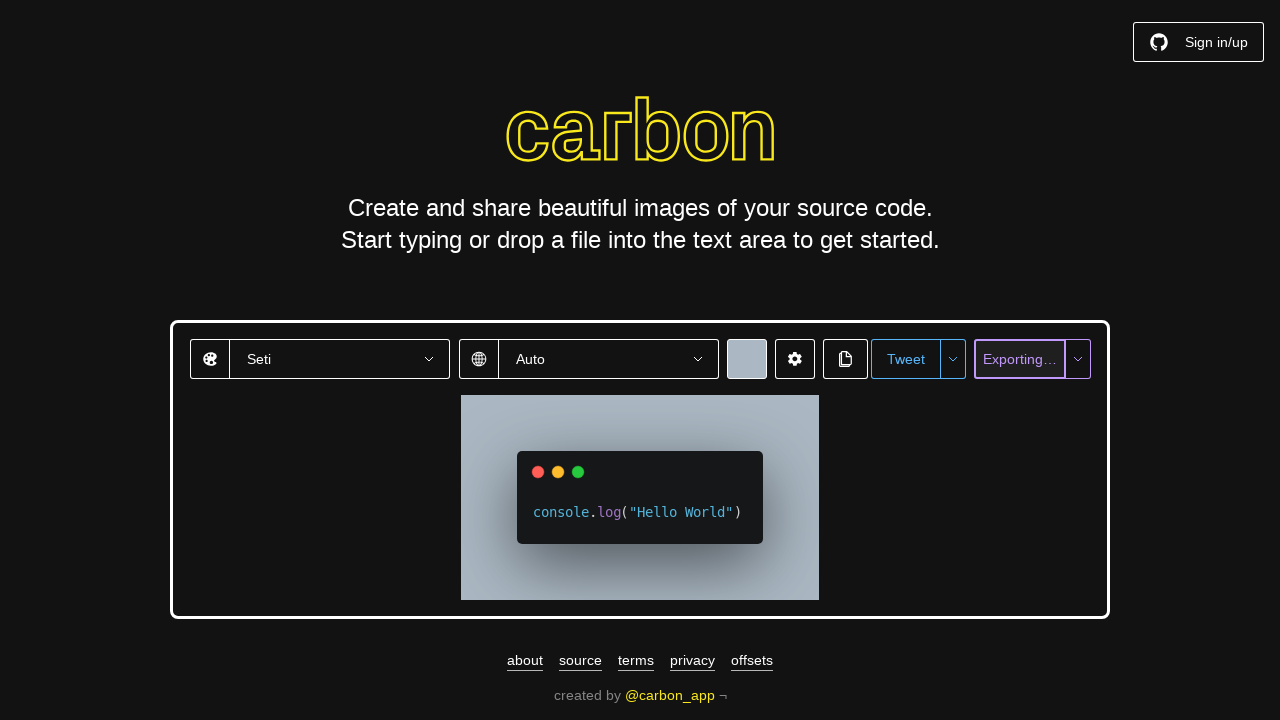

Clicked the export menu option at (1078, 359) on #export-menu
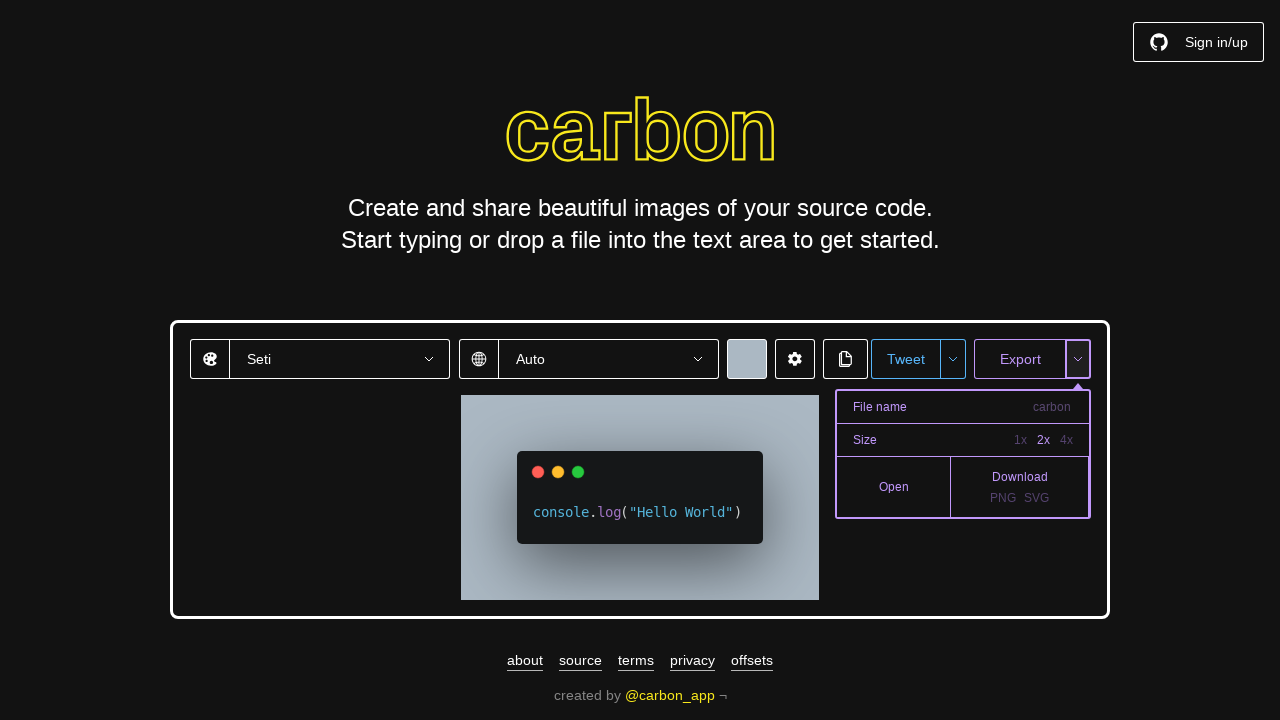

Waited 2 seconds for download to initiate
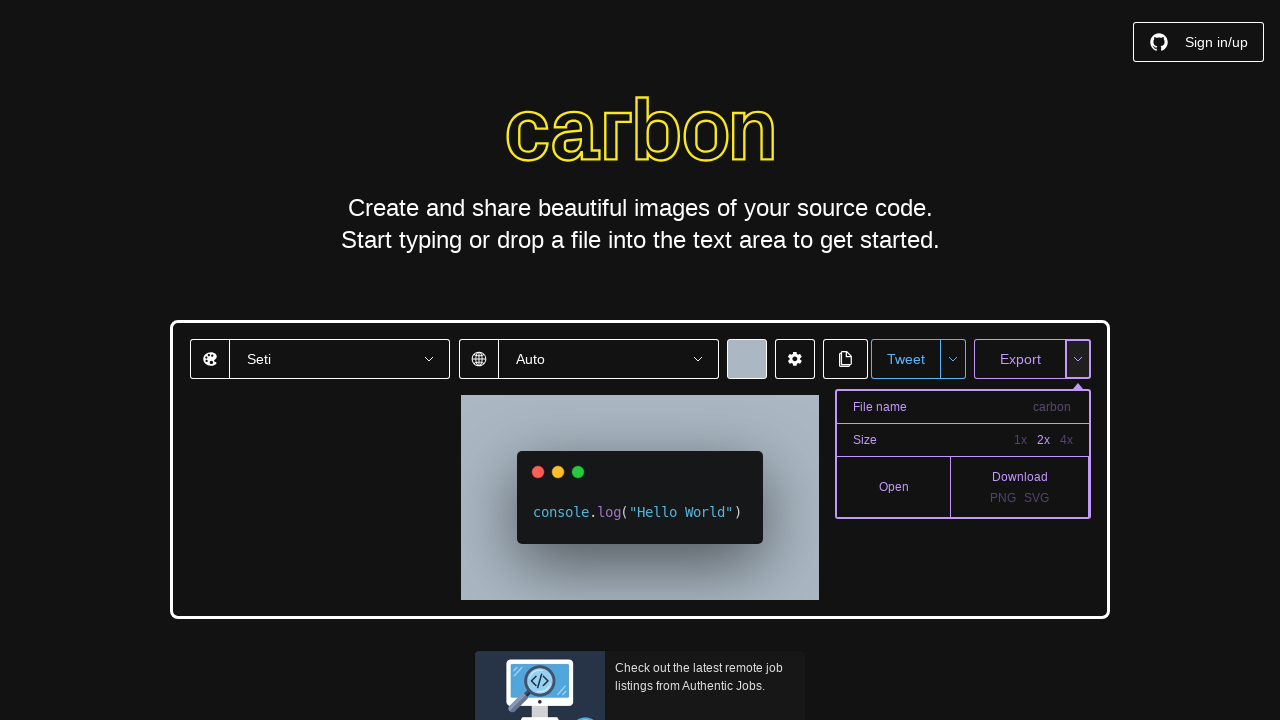

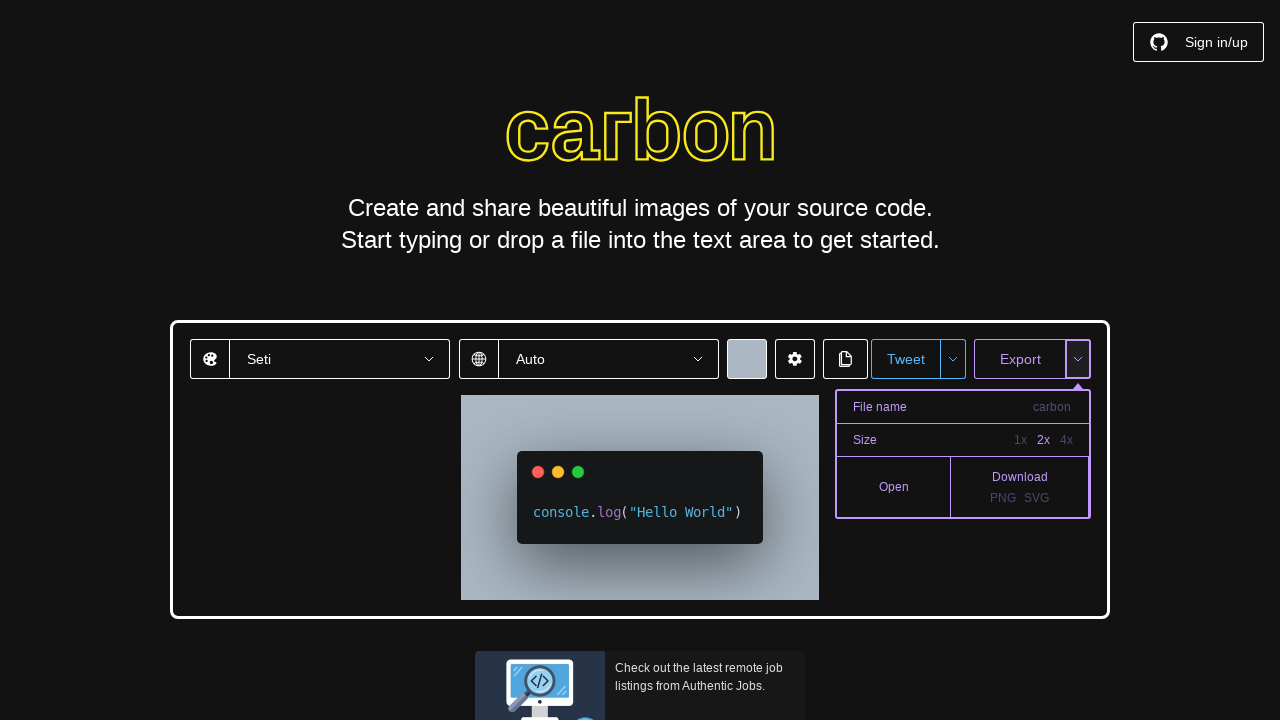